Tests dropdown select functionality by selecting options using visible text, index, and value attribute methods on a single-select dropdown element

Starting URL: https://v1.training-support.net/selenium/selects

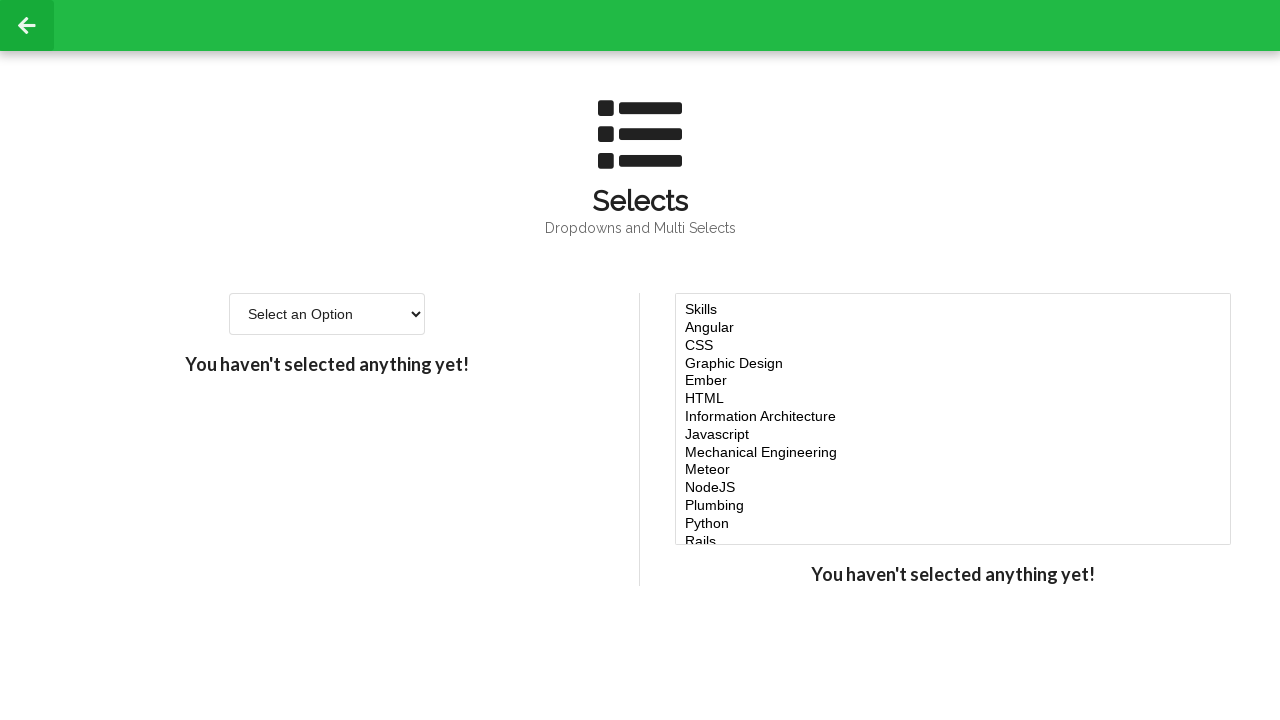

Selected 'Option 2' from dropdown using visible text on #single-select
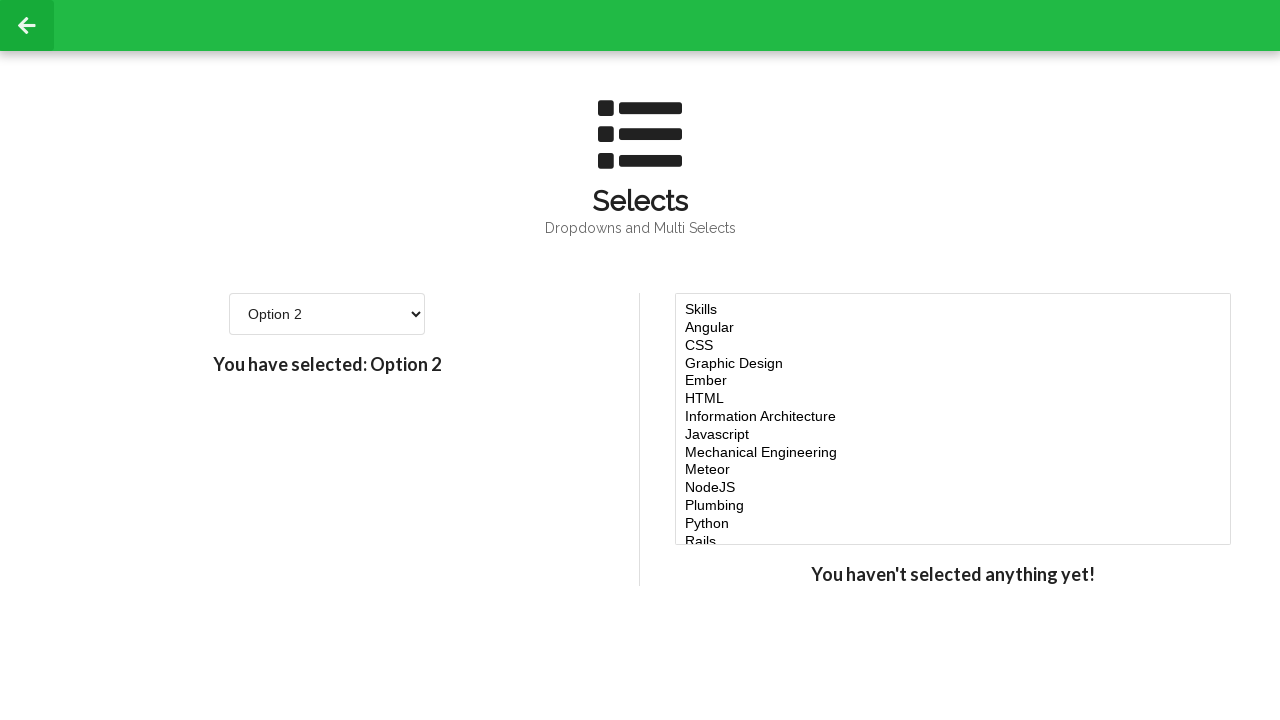

Selected option at index 3 from dropdown on #single-select
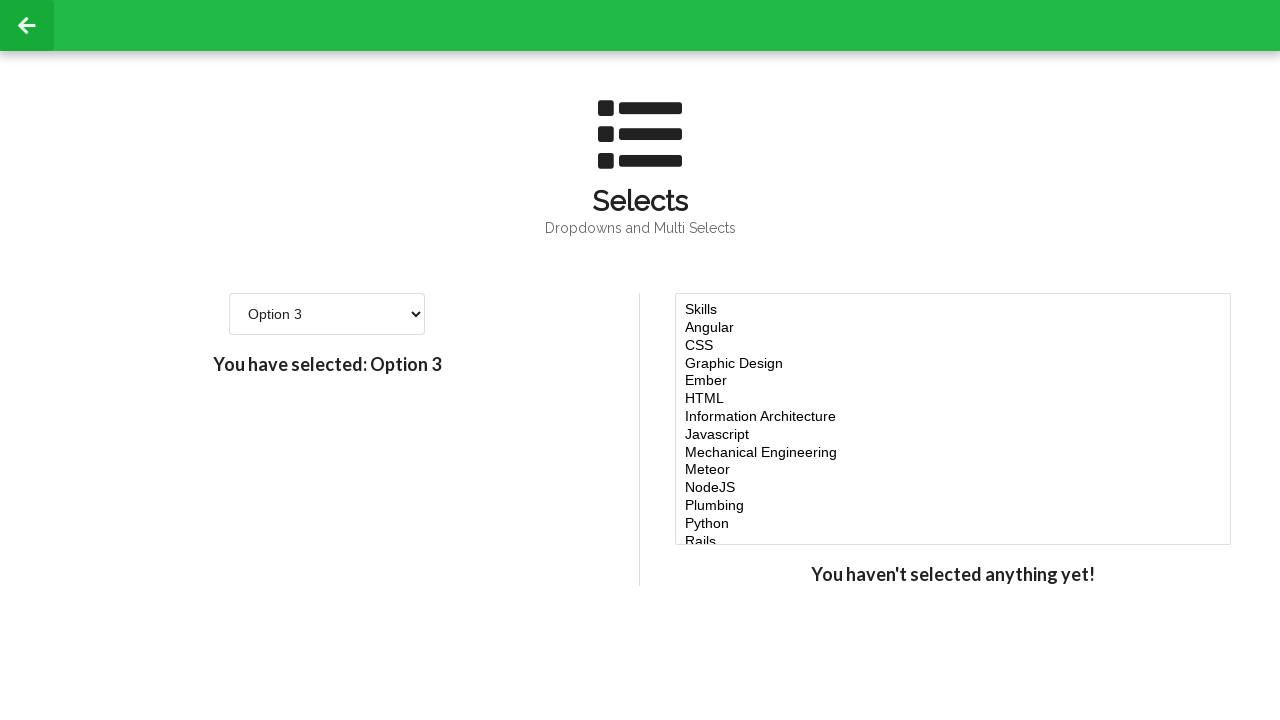

Selected option with value '4' from dropdown on #single-select
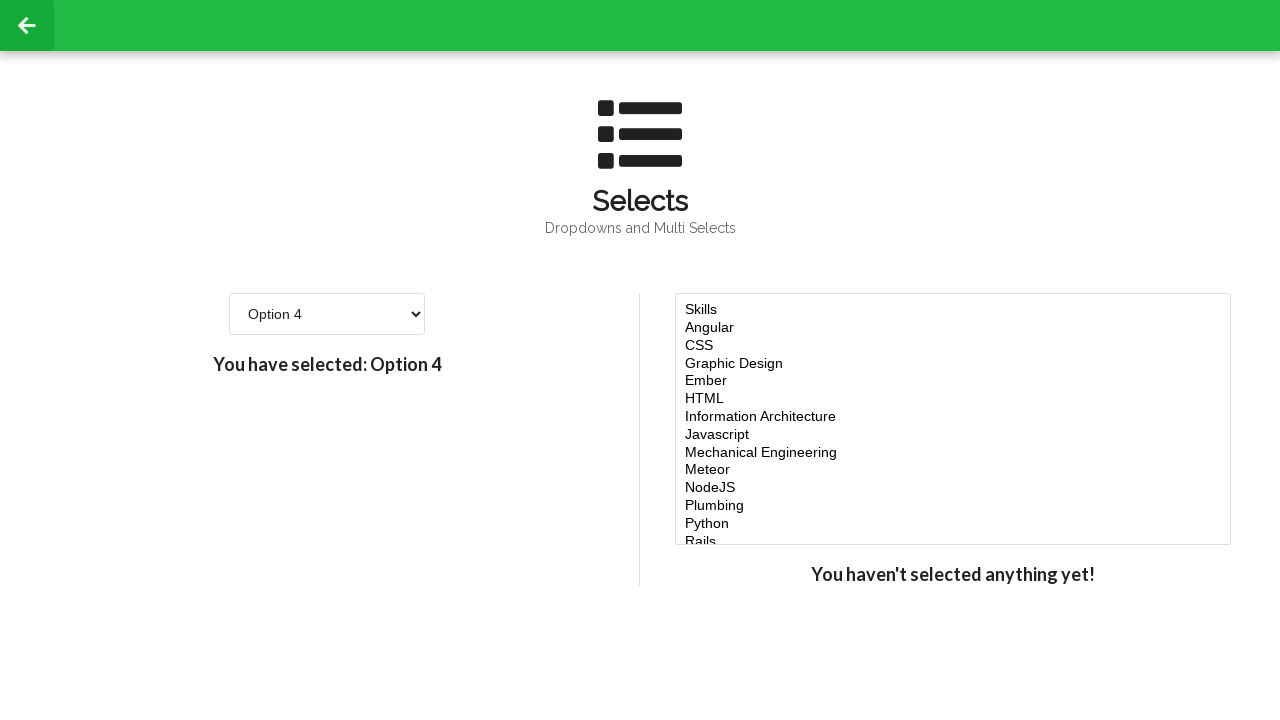

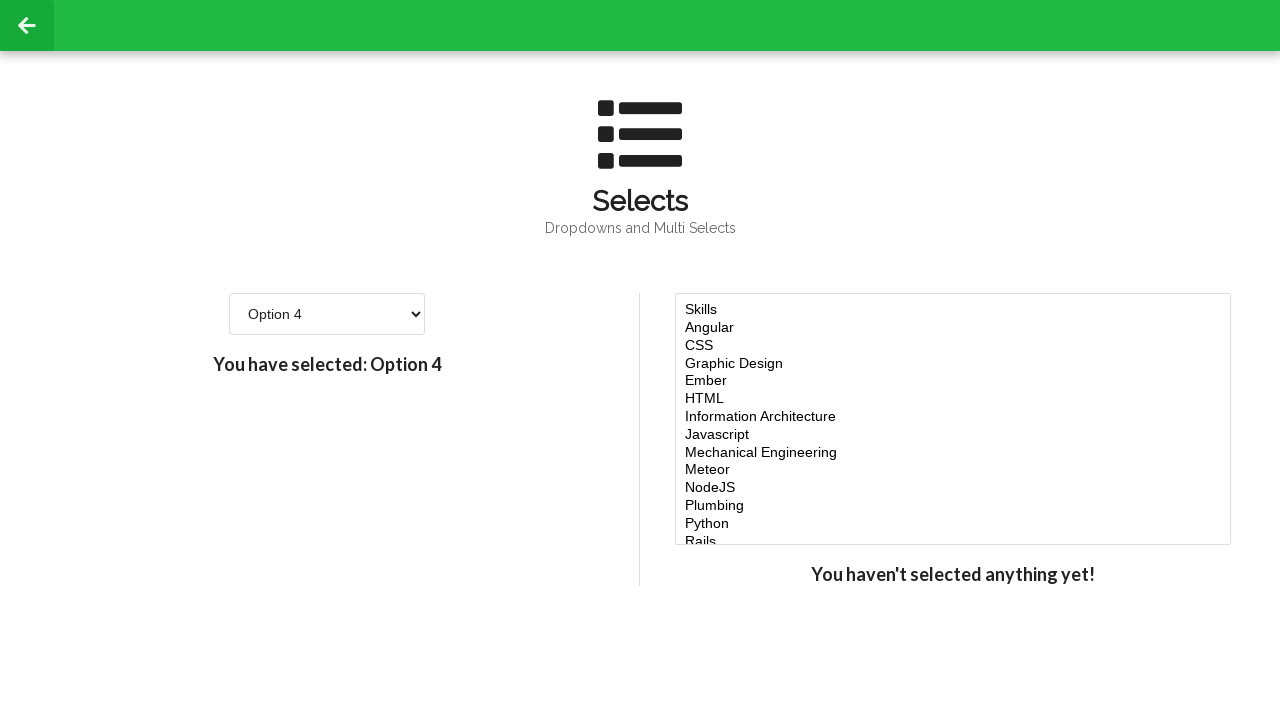